Tests an e-commerce shopping flow by adding specific vegetable items to cart, proceeding to checkout, and applying a promo code to verify discount functionality.

Starting URL: https://rahulshettyacademy.com/seleniumPractise/#/cart

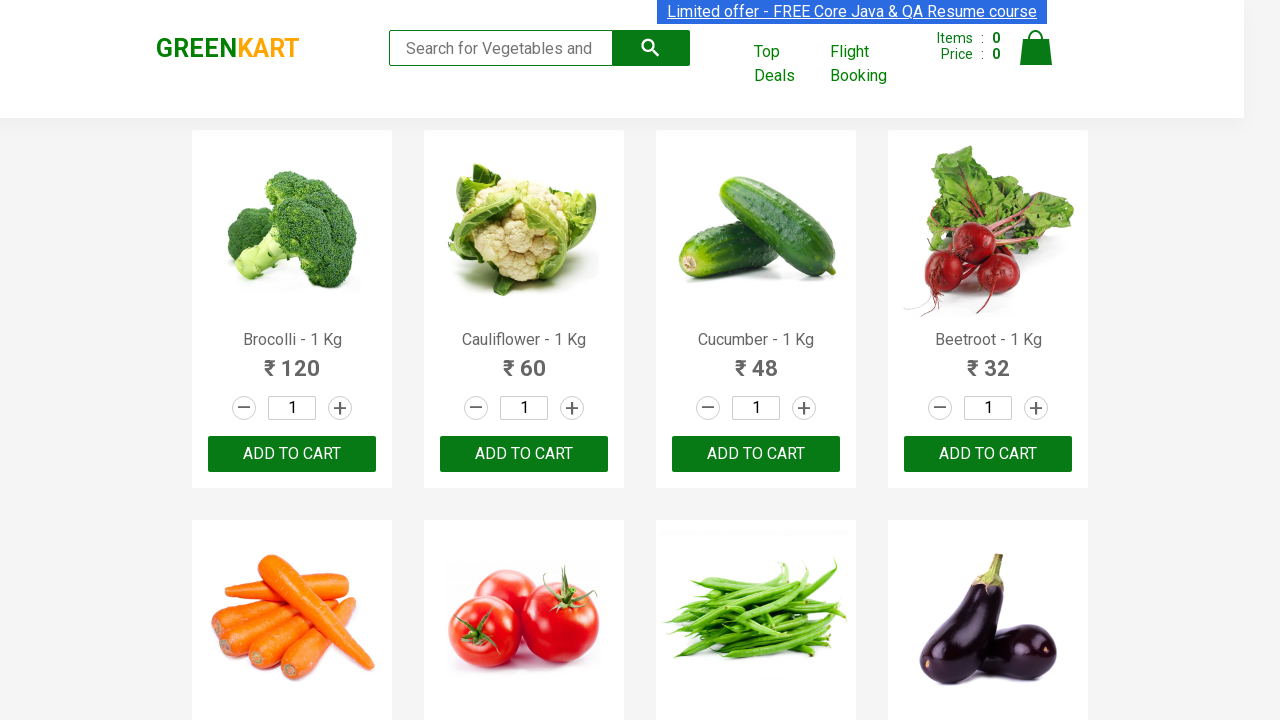

Waited for products to load on the page
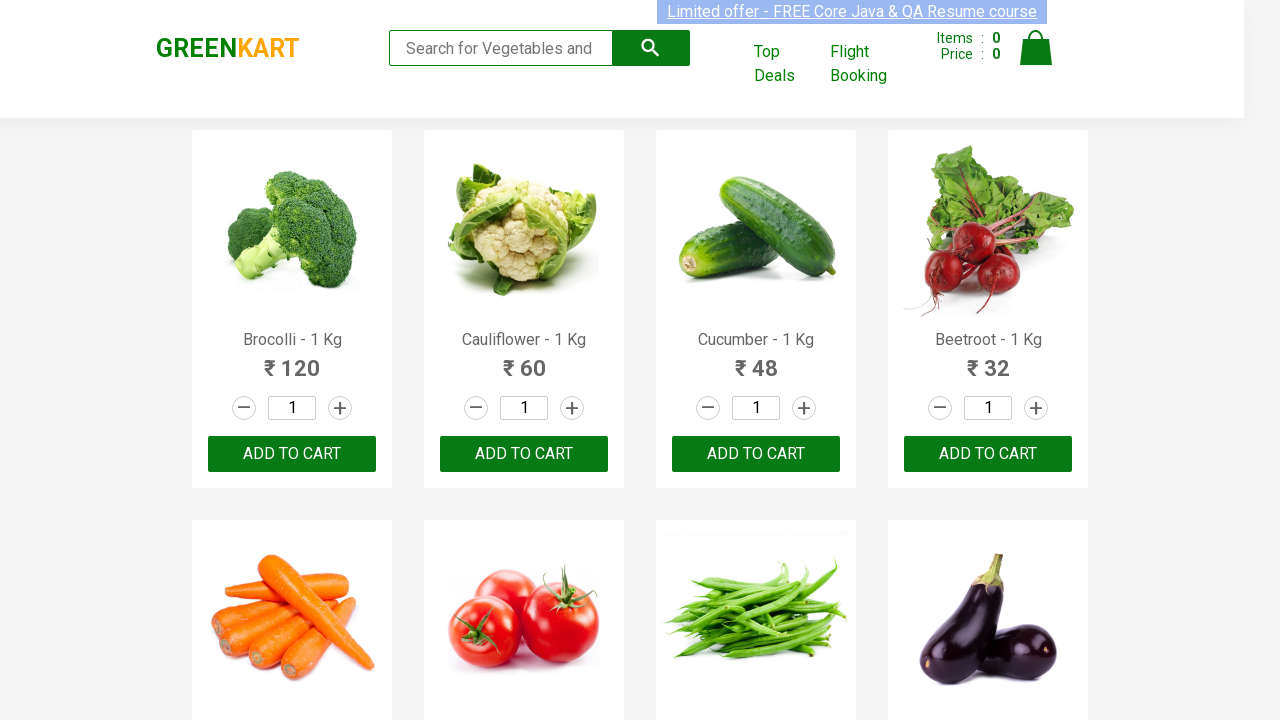

Retrieved all product name elements
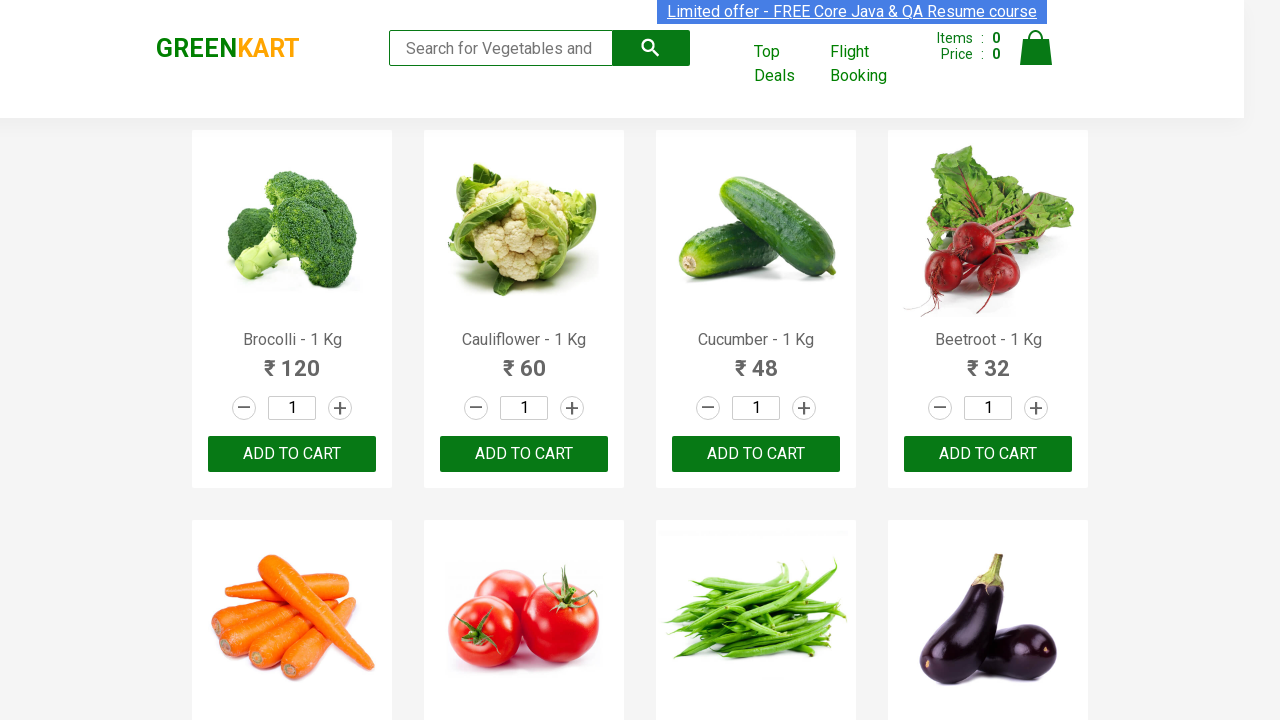

Retrieved all add to cart buttons
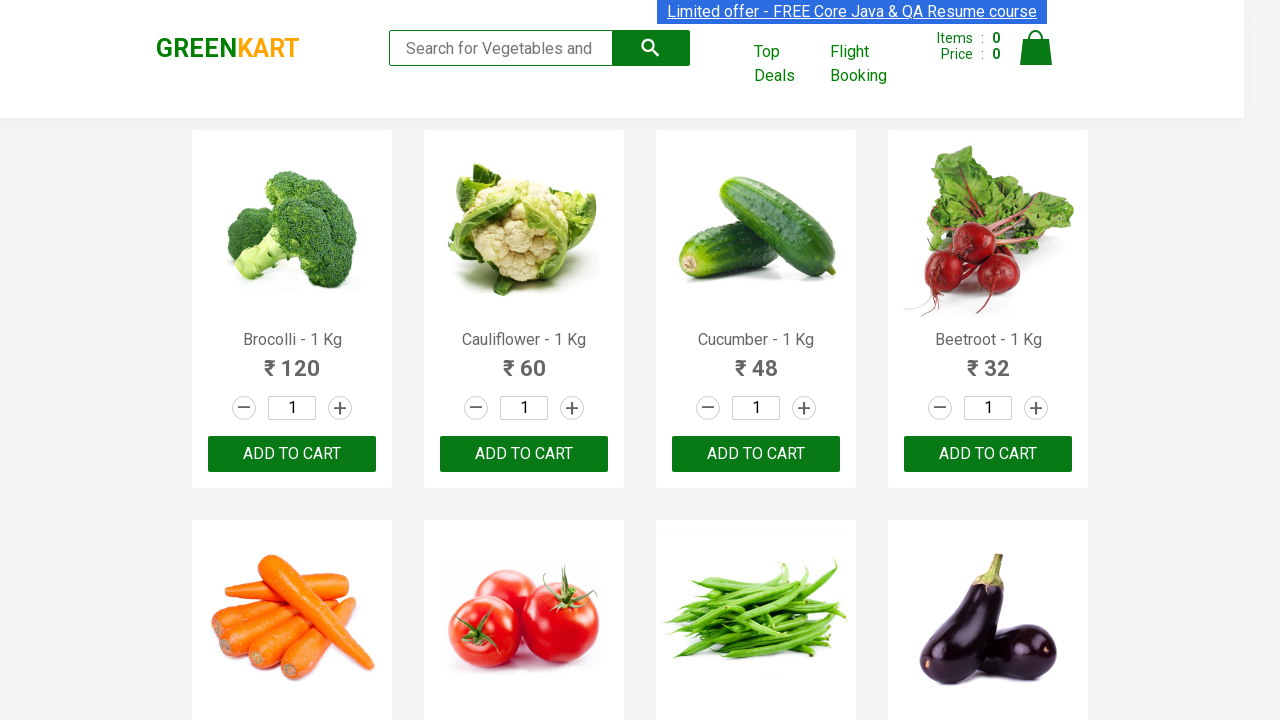

Added Brocolli to cart at (292, 454) on xpath=//div[@class='product-action']/button >> nth=0
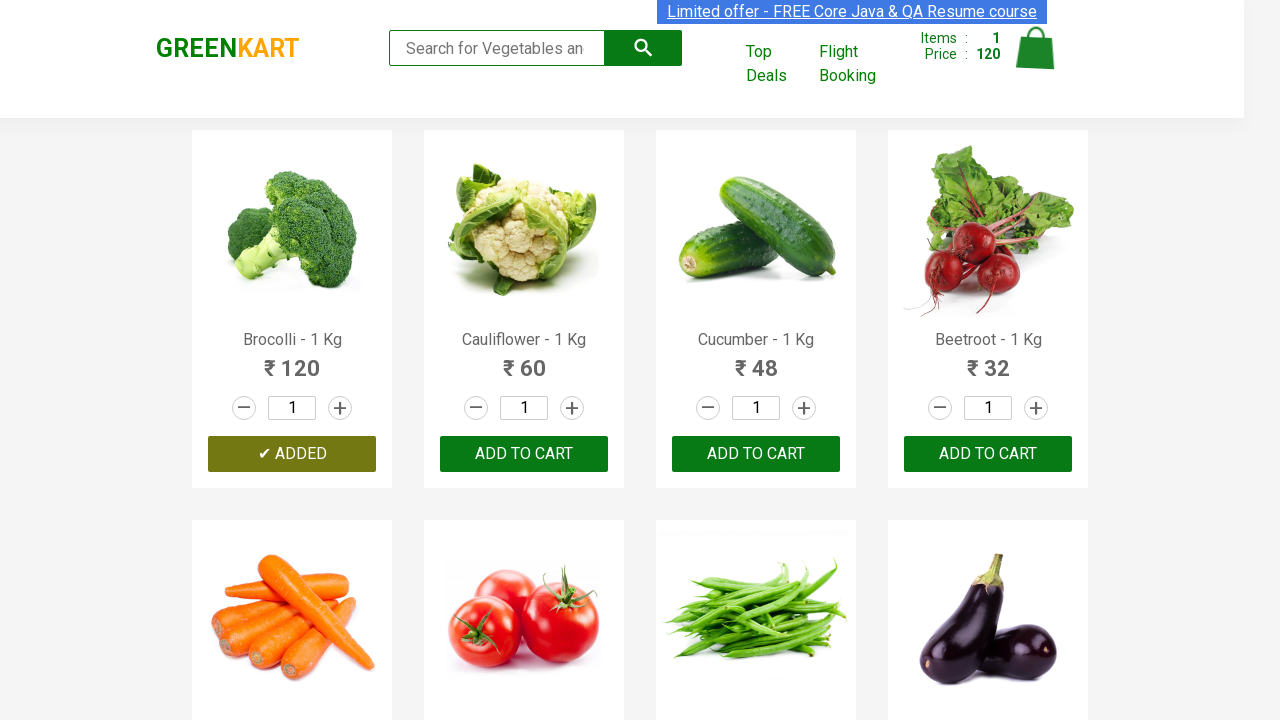

Added Cucumber to cart at (756, 454) on xpath=//div[@class='product-action']/button >> nth=2
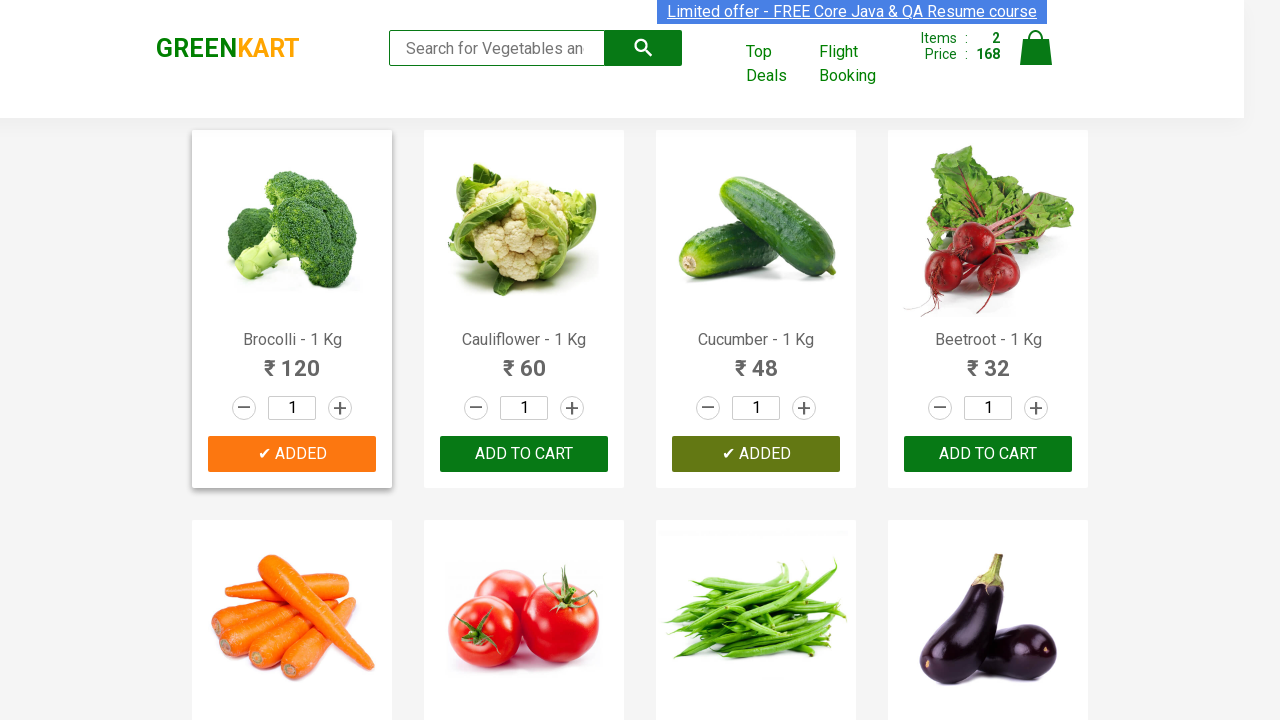

Added Beetroot to cart at (988, 454) on xpath=//div[@class='product-action']/button >> nth=3
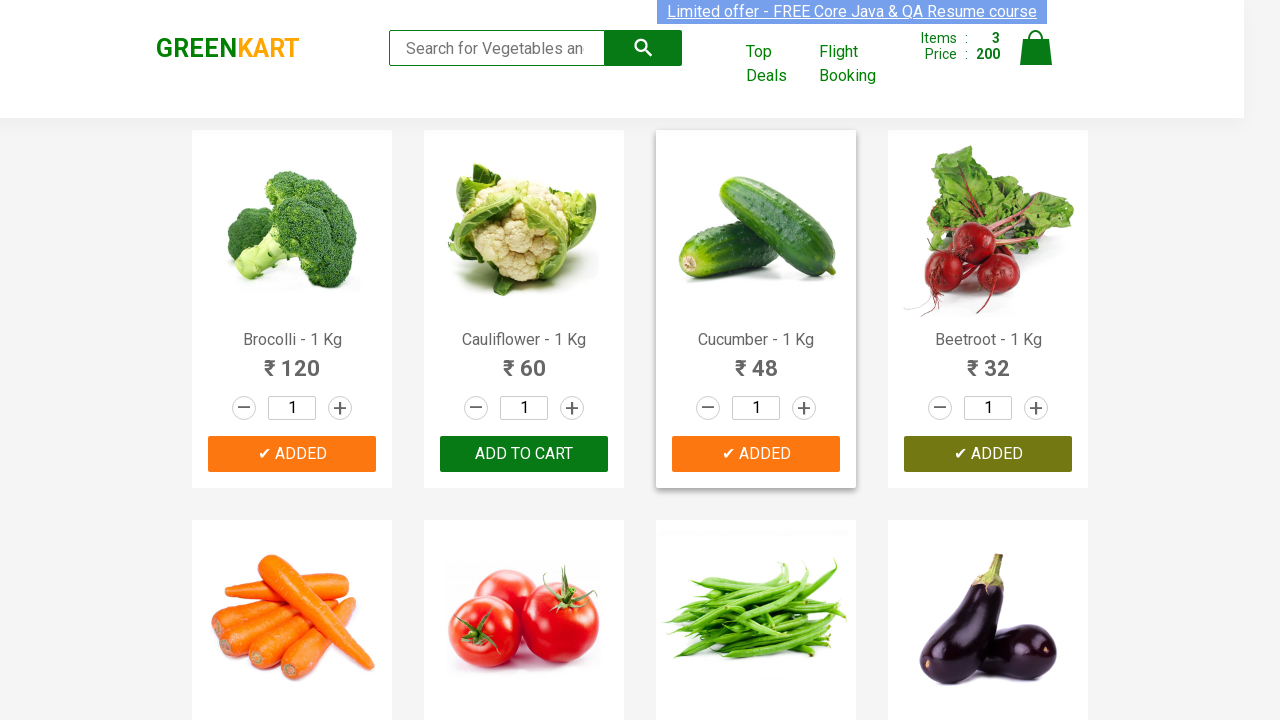

Added Brinjal to cart at (988, 360) on xpath=//div[@class='product-action']/button >> nth=7
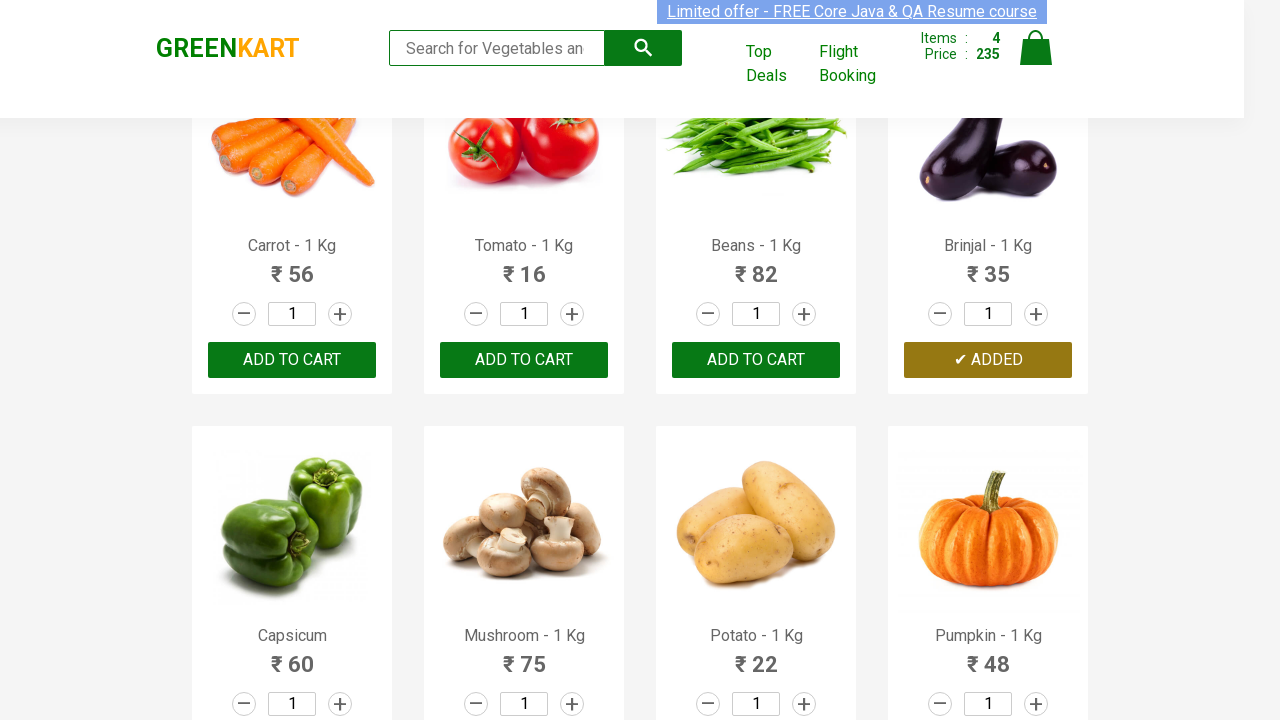

Clicked on cart icon to view cart at (1036, 48) on img[alt='Cart']
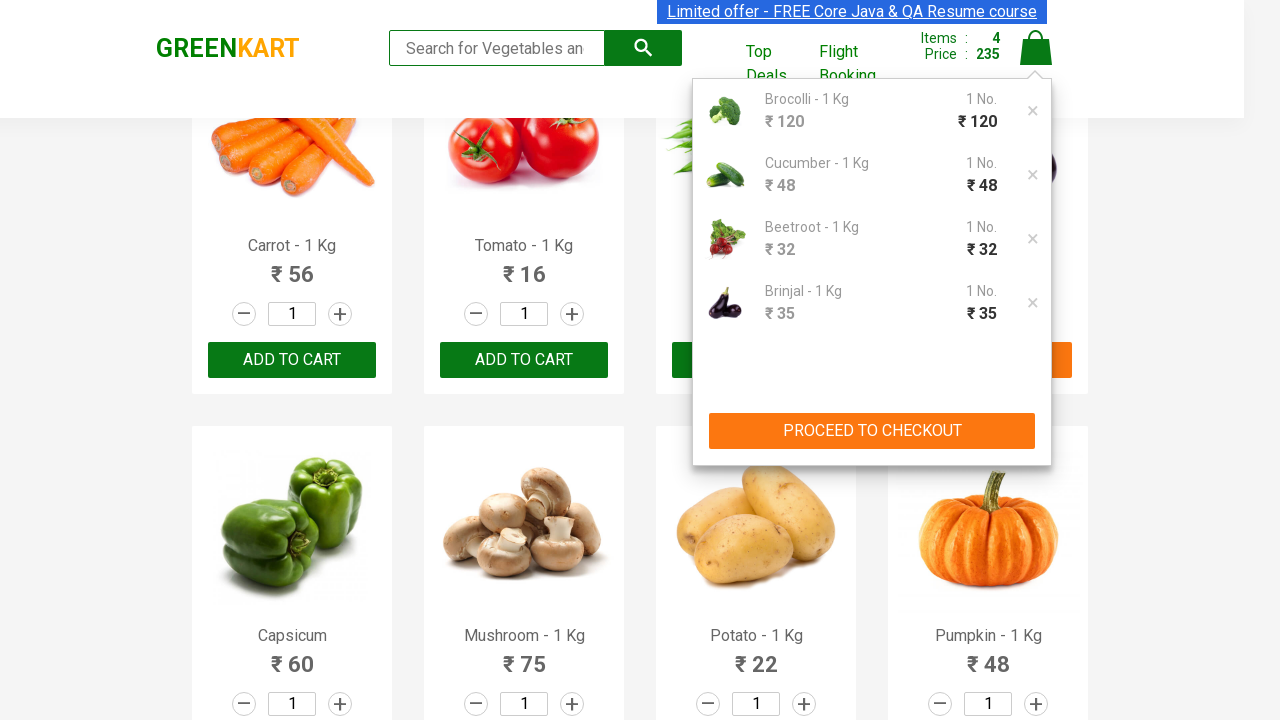

Clicked PROCEED TO CHECKOUT button at (872, 431) on xpath=//button[contains(text(),'PROCEED TO CHECKOUT')]
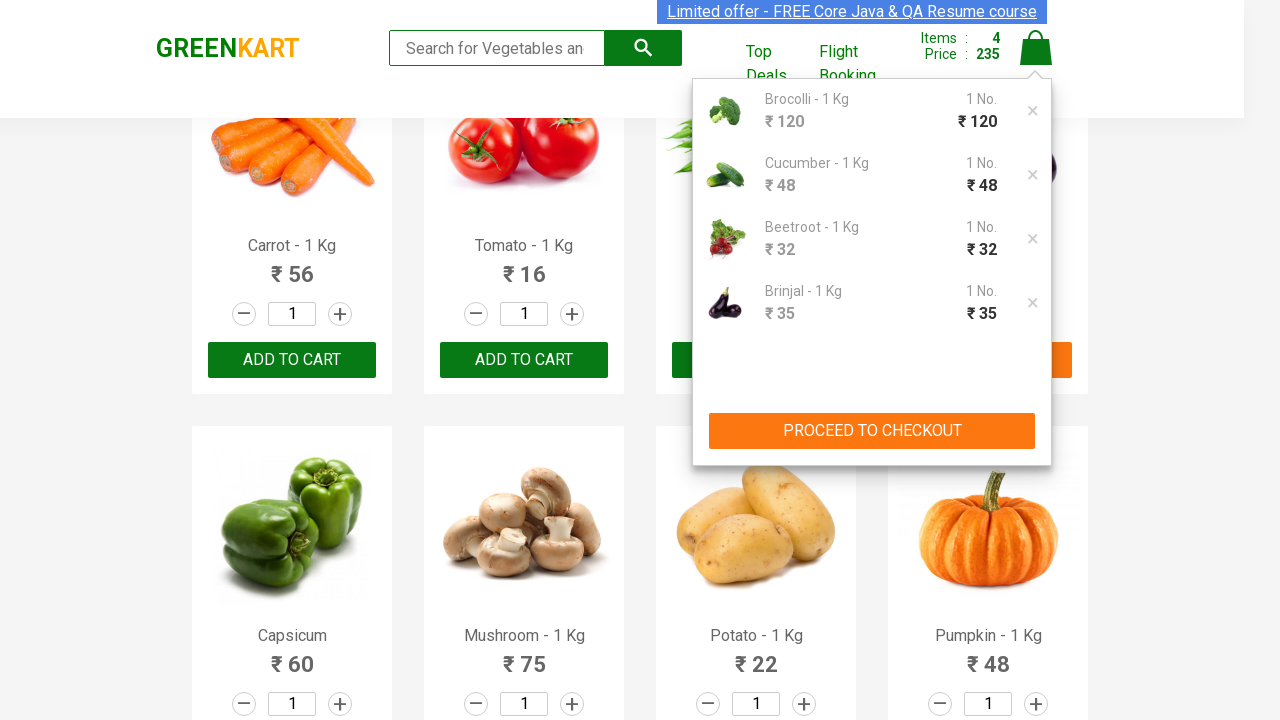

Waited for promo code input field to appear
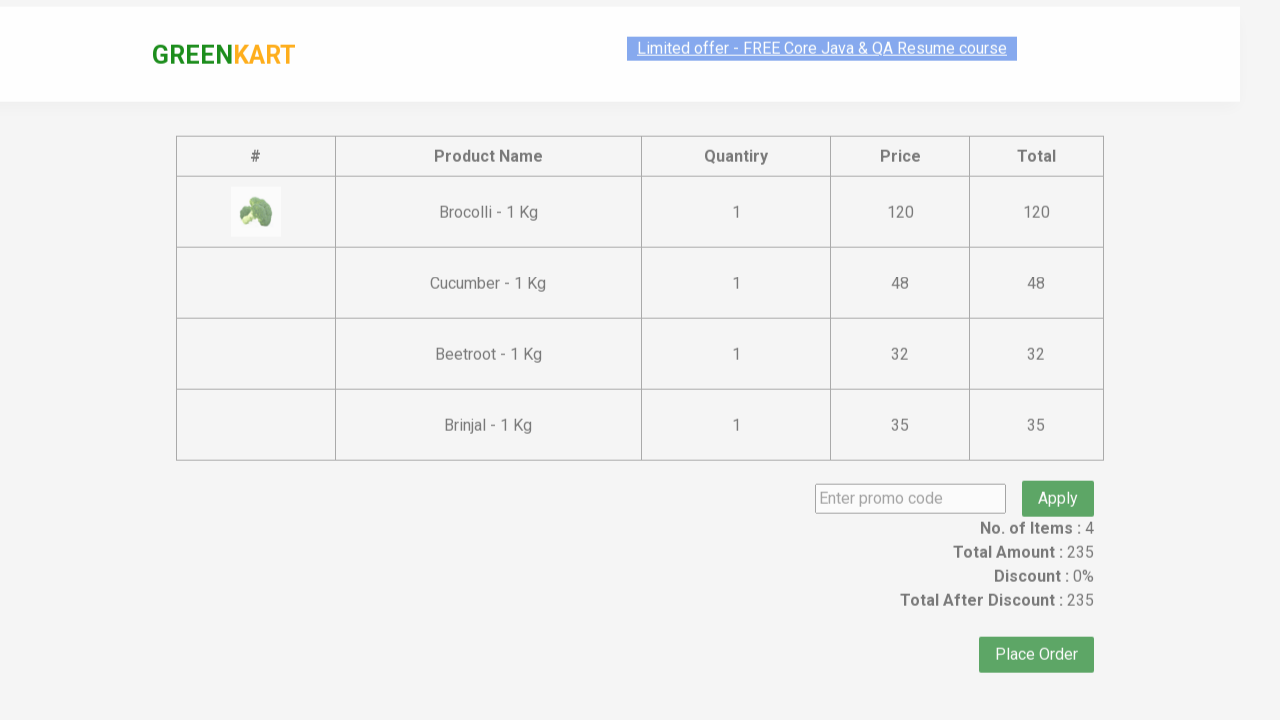

Entered promo code 'rahulshettyacademy' on input.promoCode
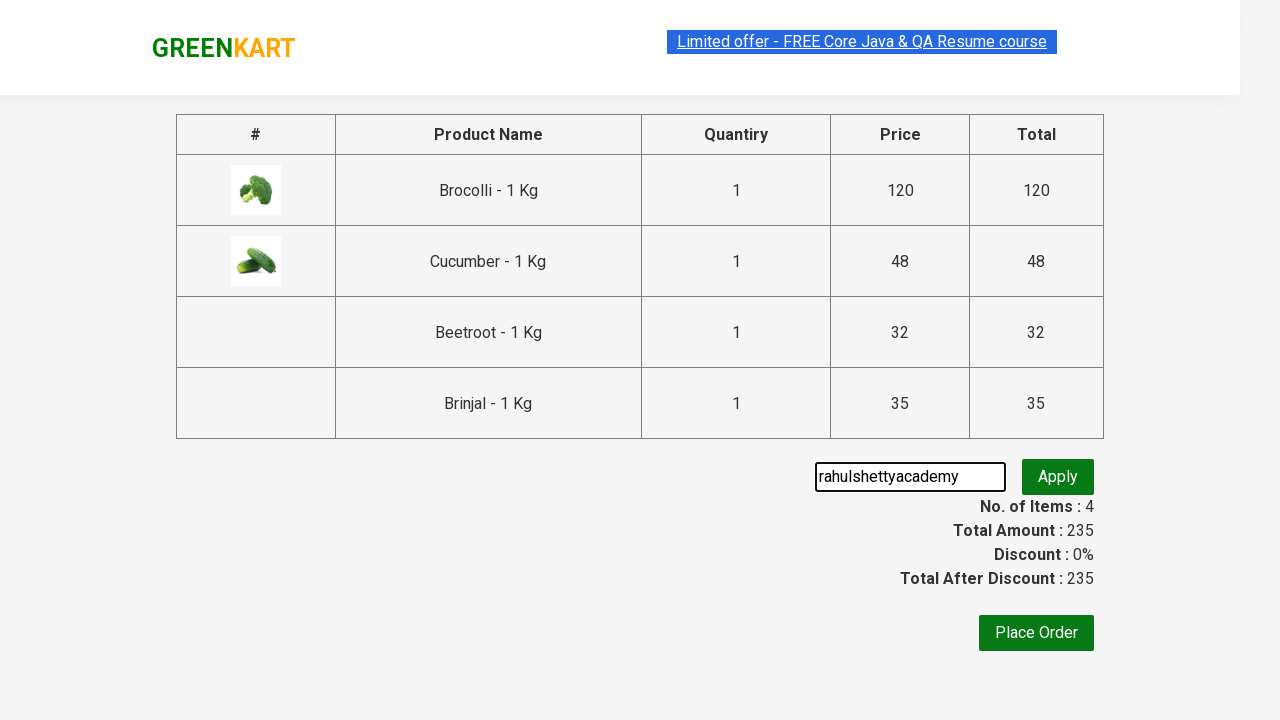

Clicked apply promo button at (1058, 477) on button.promoBtn
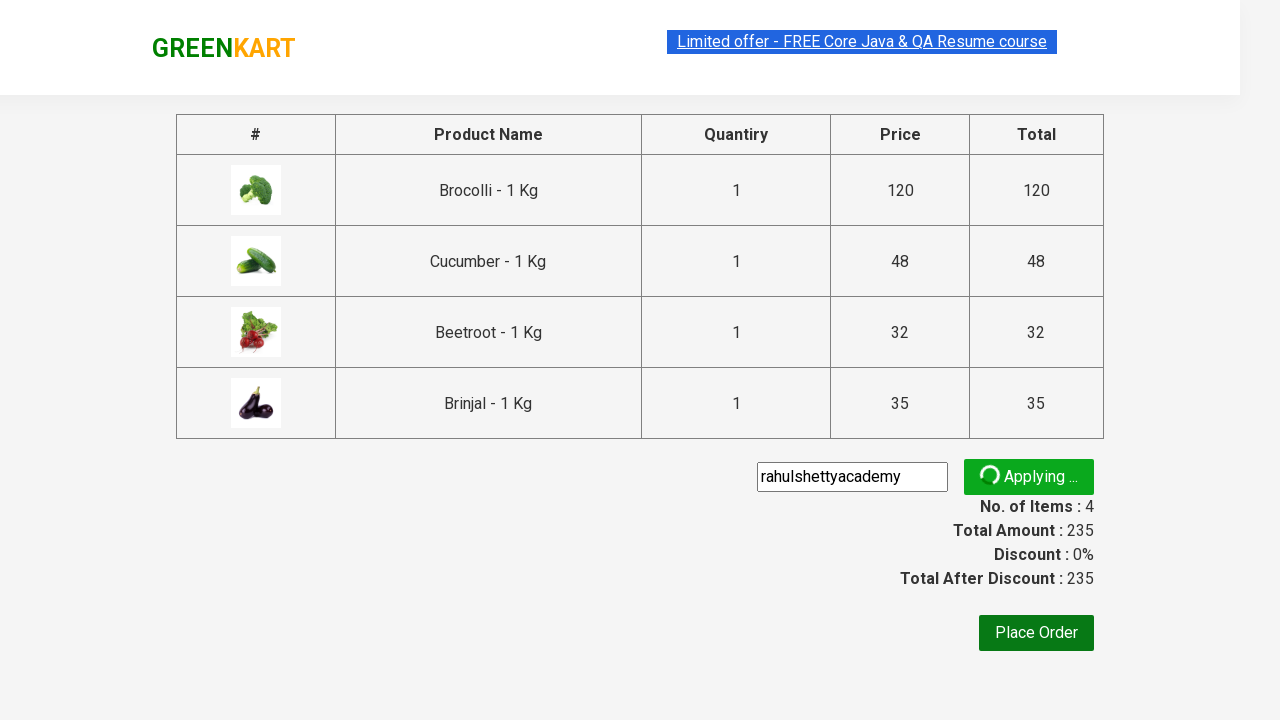

Verified promo discount was applied successfully
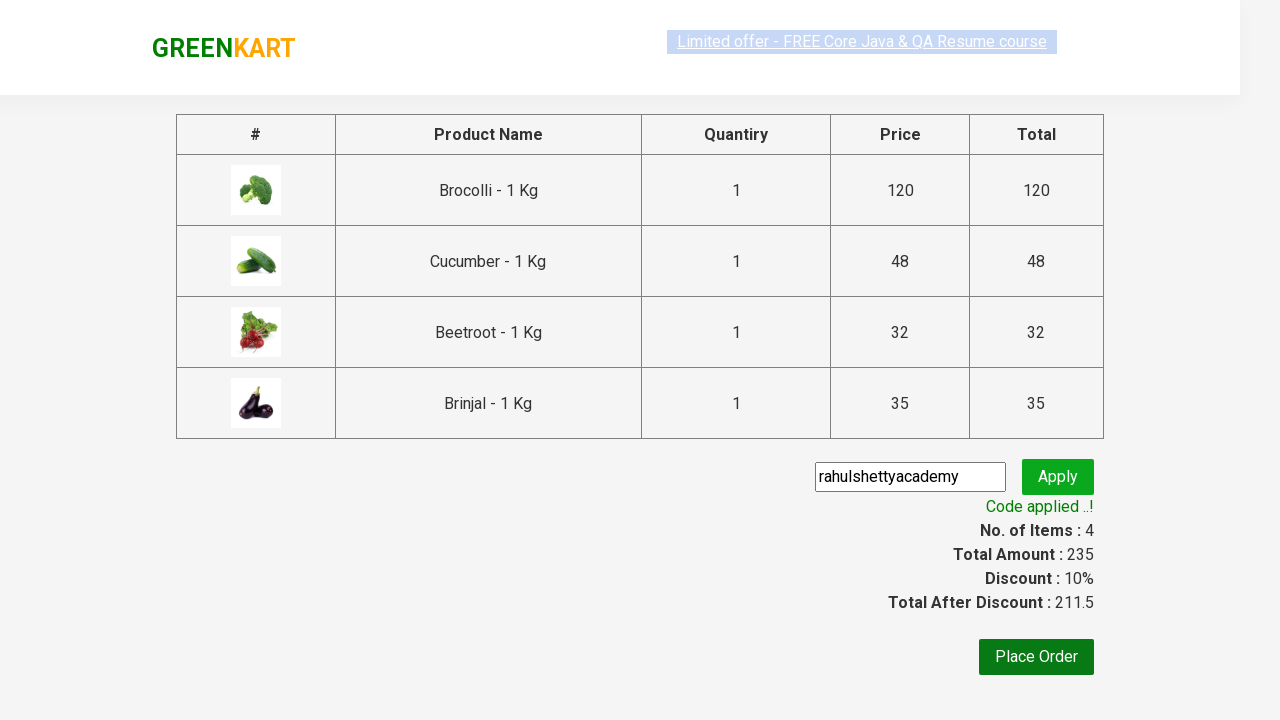

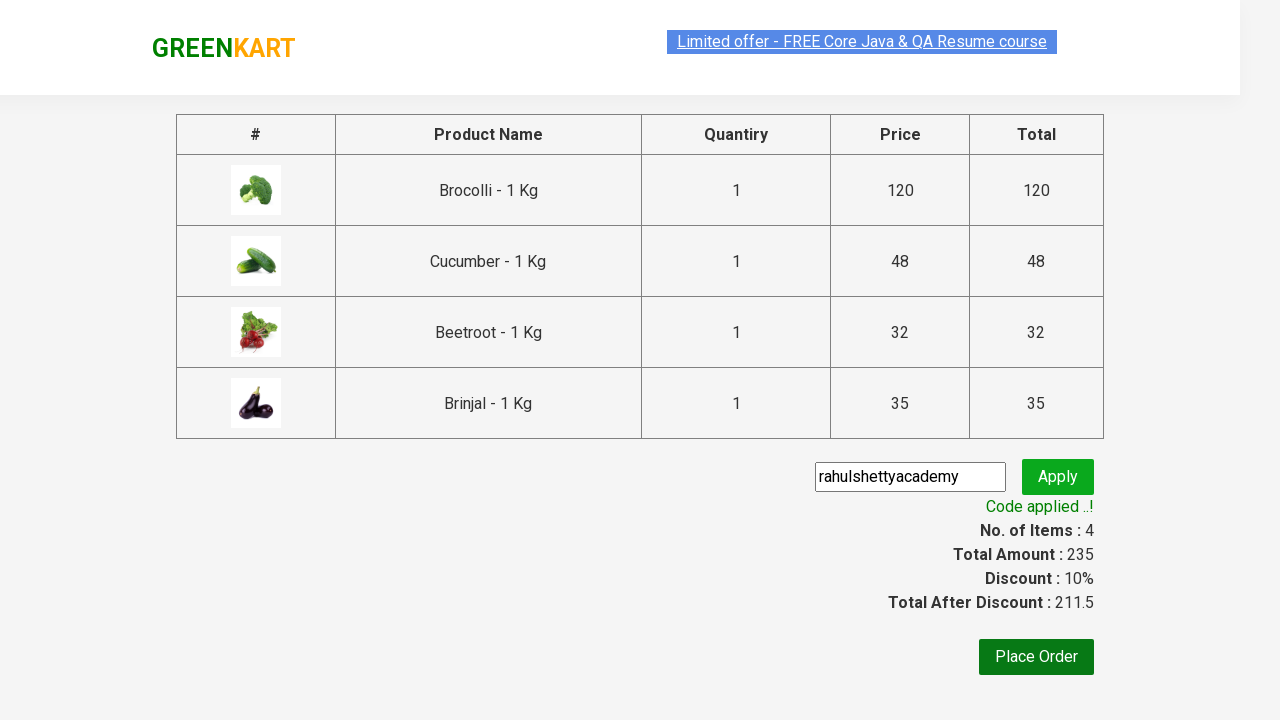